Navigates to Form Authentication page, gets all label elements, and verifies their text is "Username" and "Password"

Starting URL: https://the-internet.herokuapp.com/

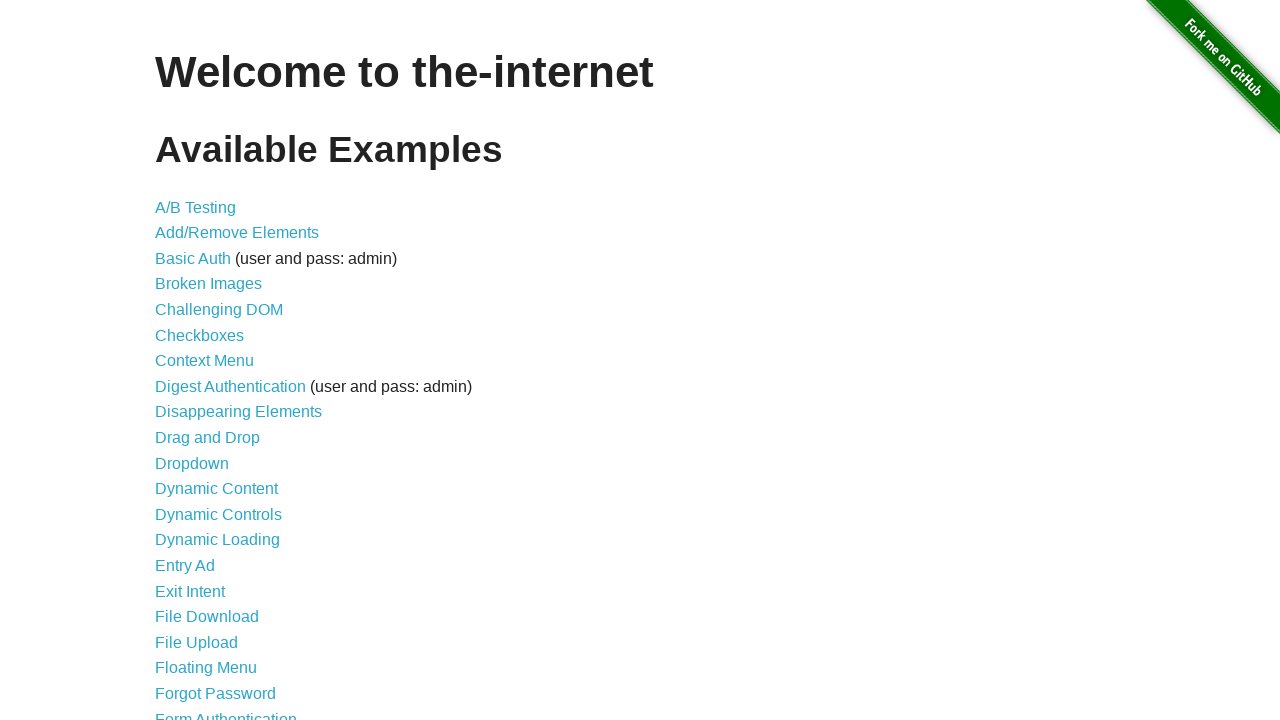

Clicked on Form Authentication link at (226, 712) on text=Form Authentication
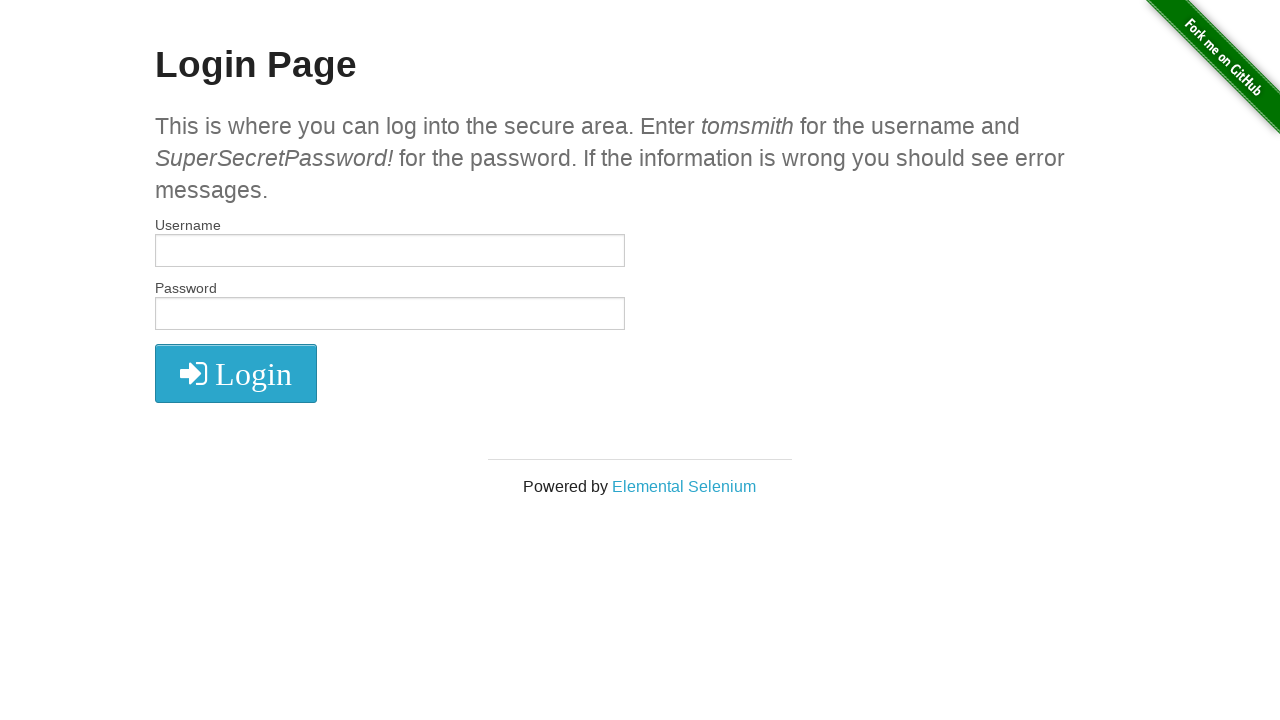

Verified first label text is 'Username'
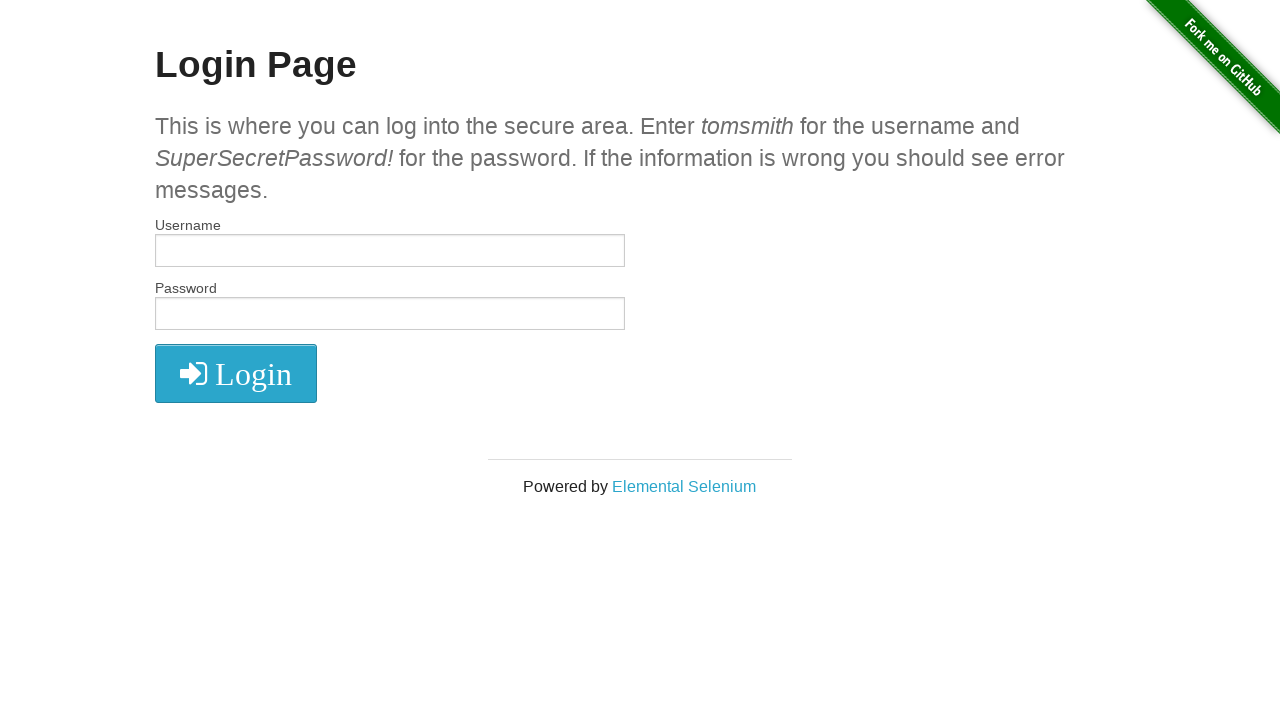

Verified second label text is 'Password'
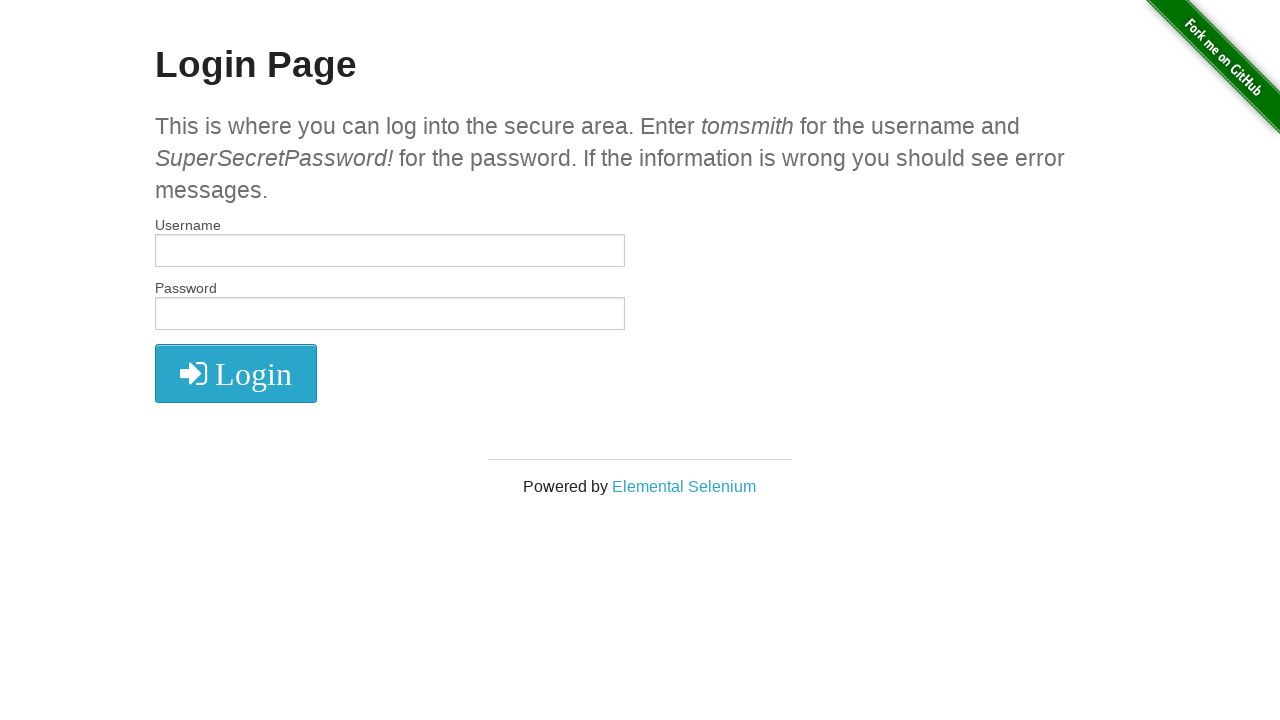

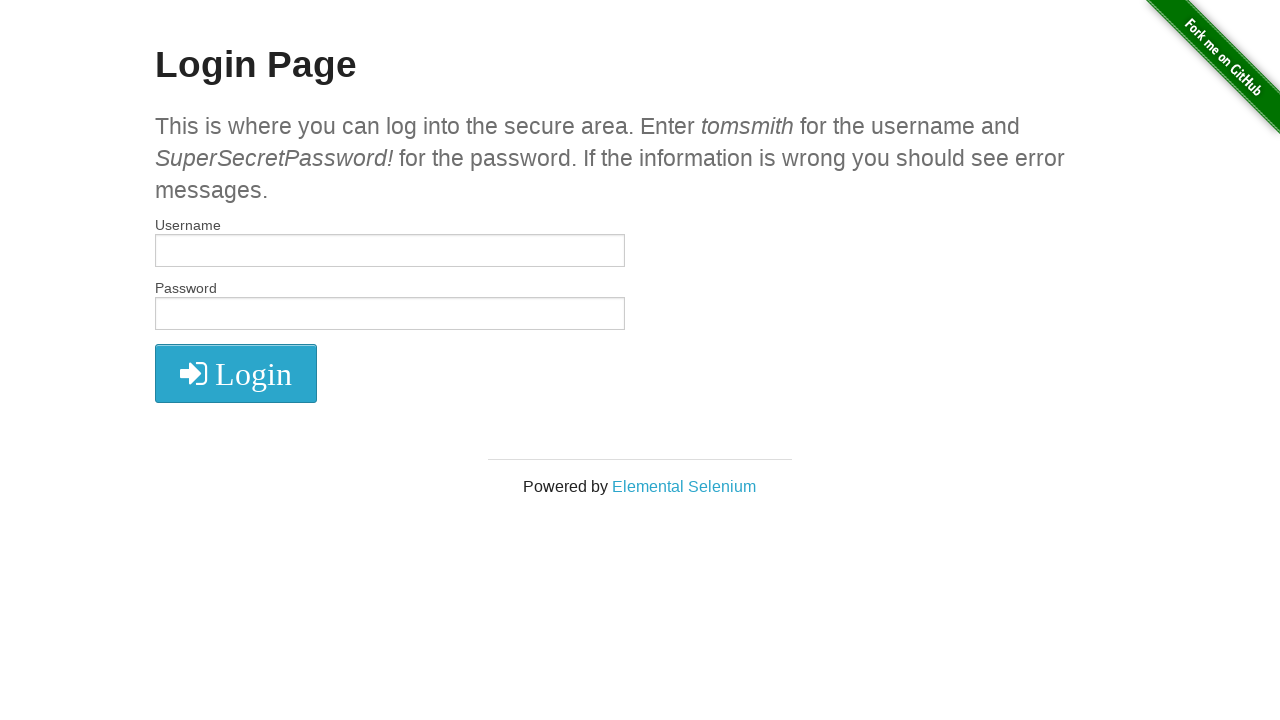